Tests that entered text is trimmed when editing a todo item

Starting URL: https://demo.playwright.dev/todomvc

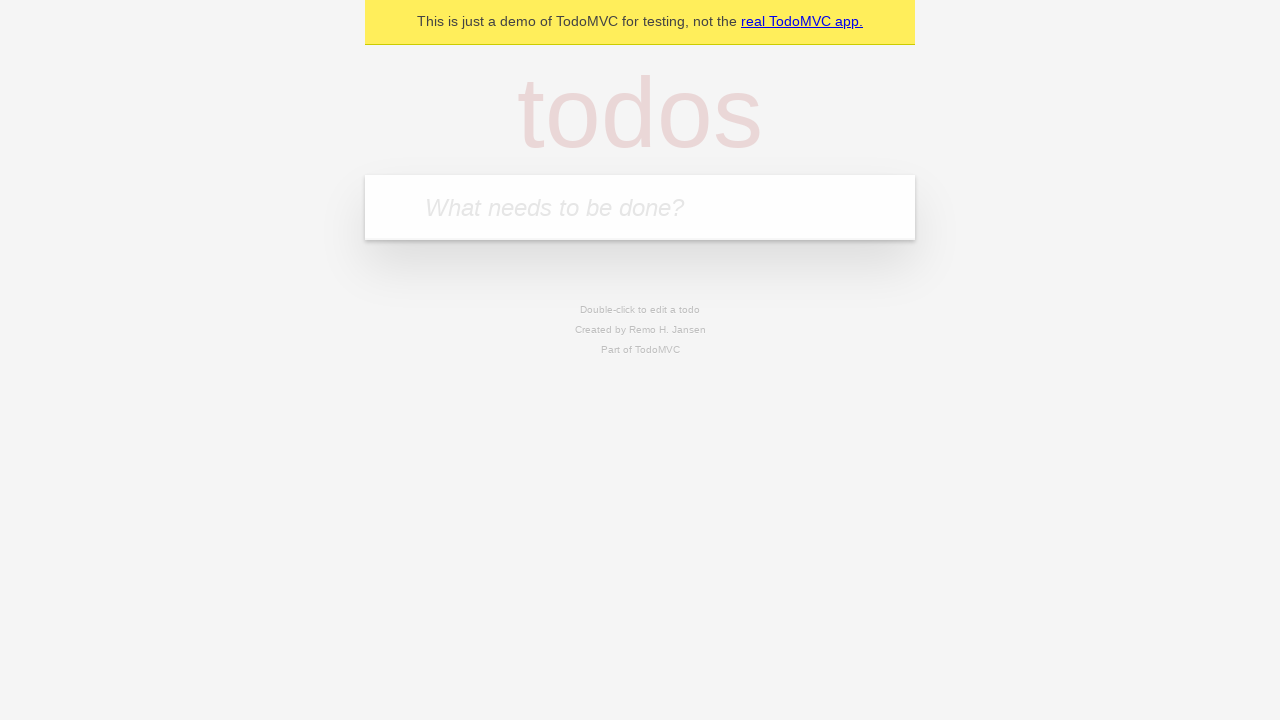

Filled todo input with 'buy some cheese' on internal:attr=[placeholder="What needs to be done?"i]
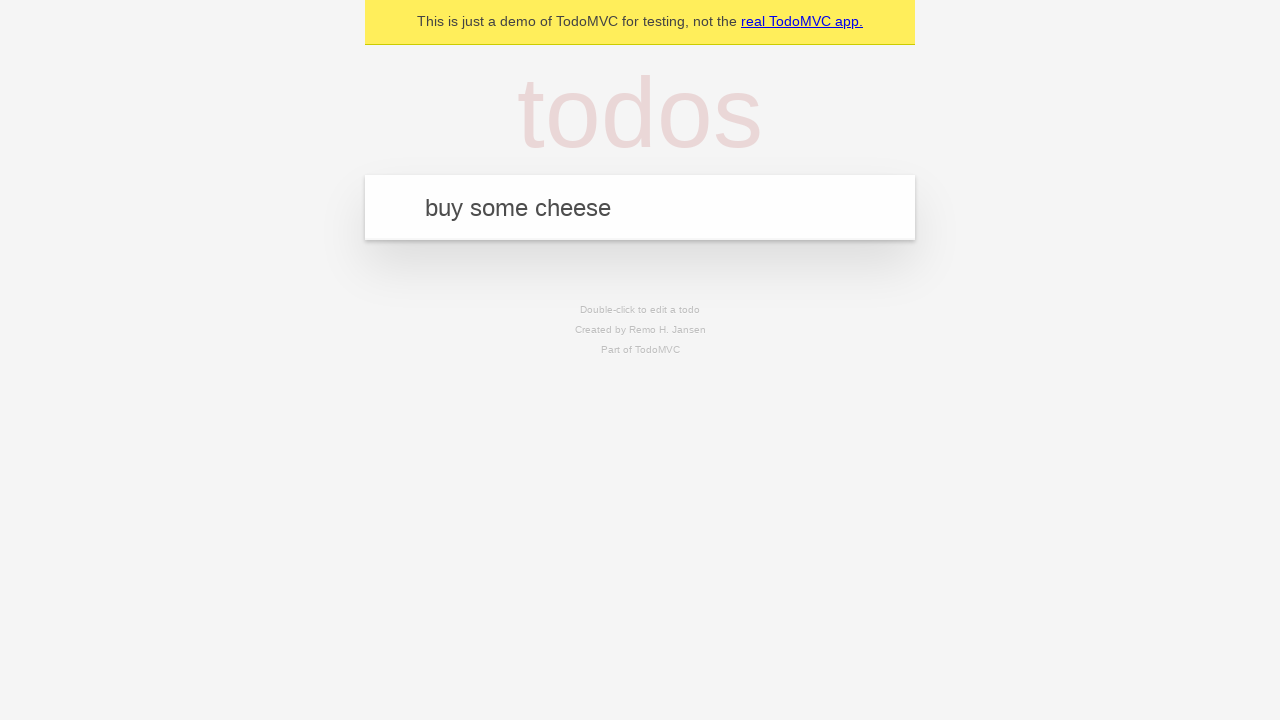

Pressed Enter to add todo 'buy some cheese' on internal:attr=[placeholder="What needs to be done?"i]
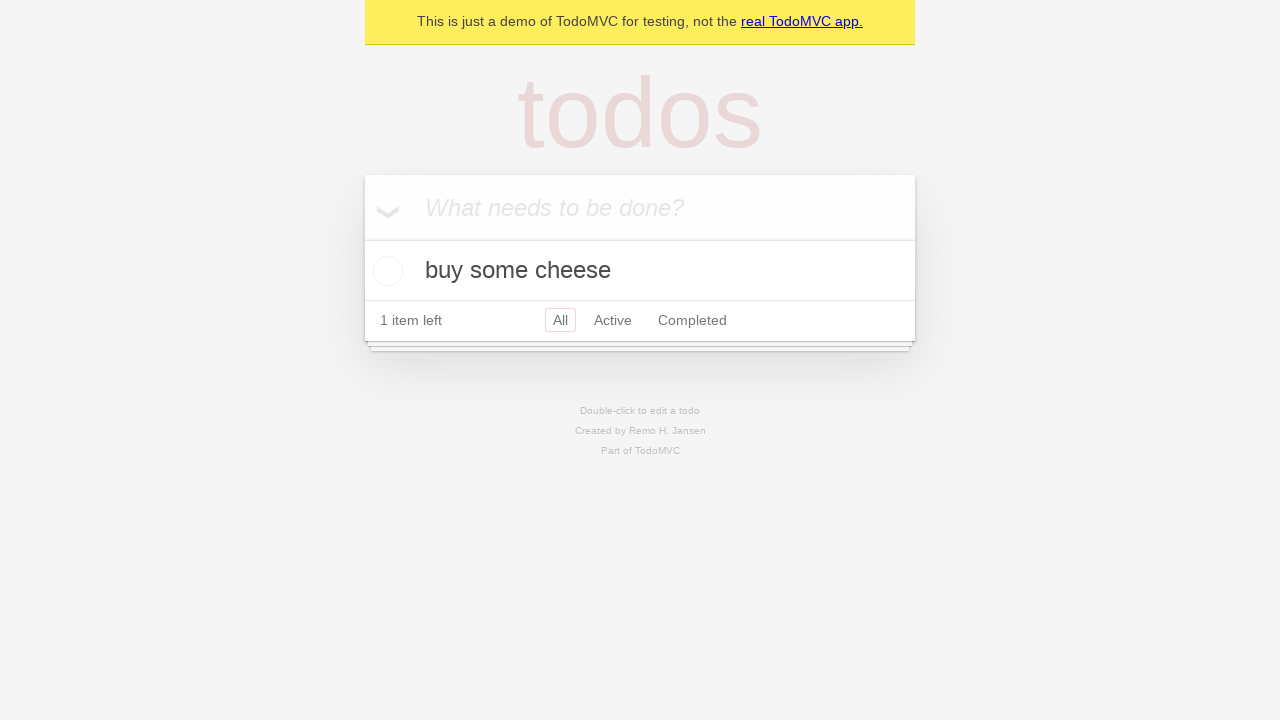

Filled todo input with 'feed the cat' on internal:attr=[placeholder="What needs to be done?"i]
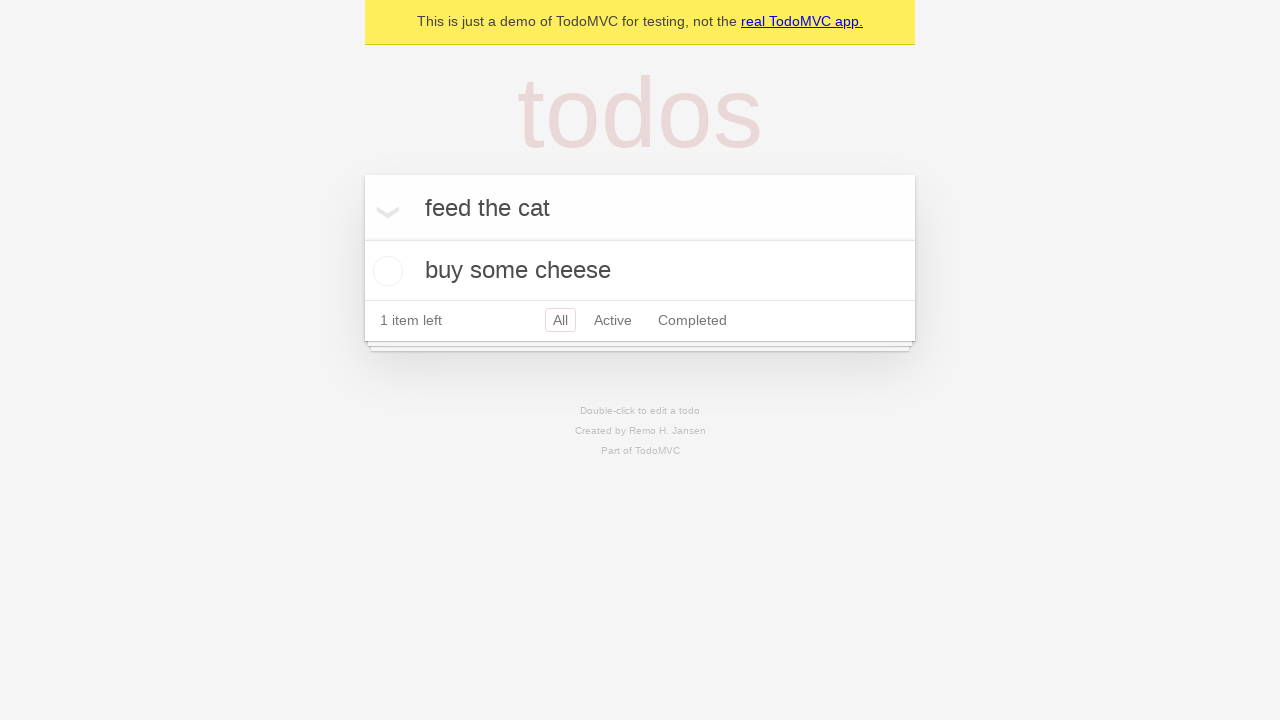

Pressed Enter to add todo 'feed the cat' on internal:attr=[placeholder="What needs to be done?"i]
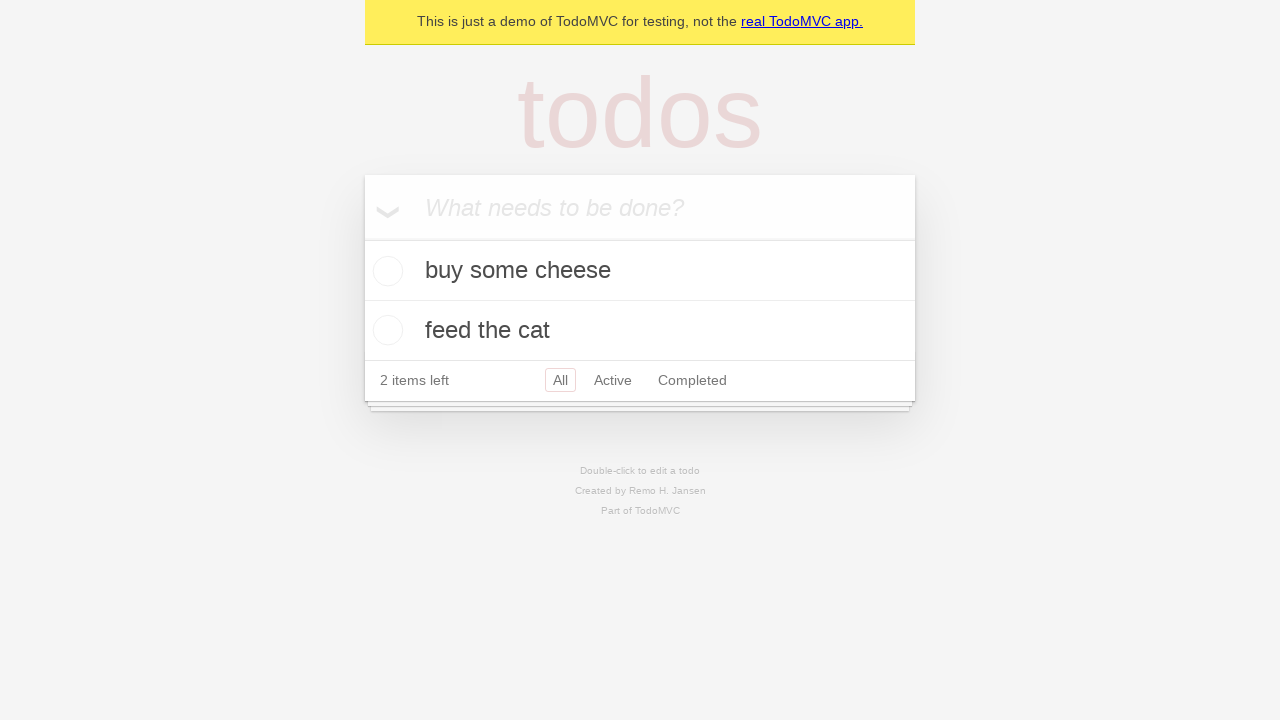

Filled todo input with 'book a doctors appointment' on internal:attr=[placeholder="What needs to be done?"i]
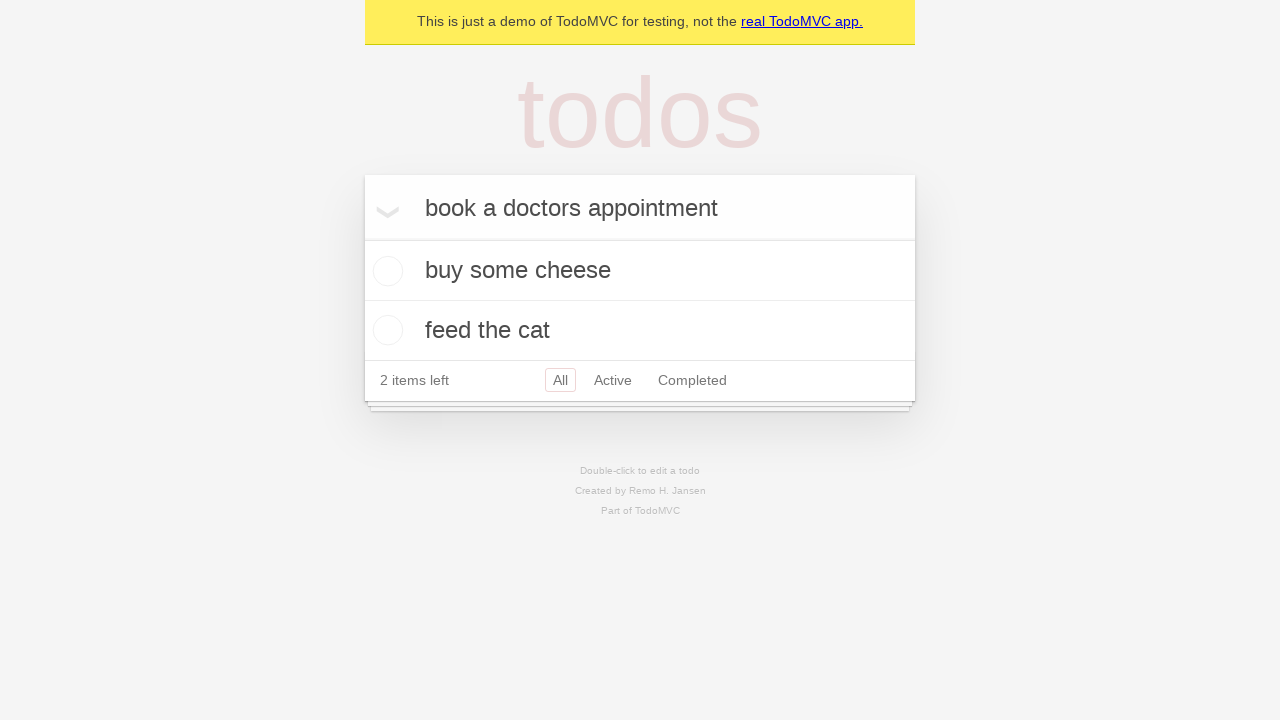

Pressed Enter to add todo 'book a doctors appointment' on internal:attr=[placeholder="What needs to be done?"i]
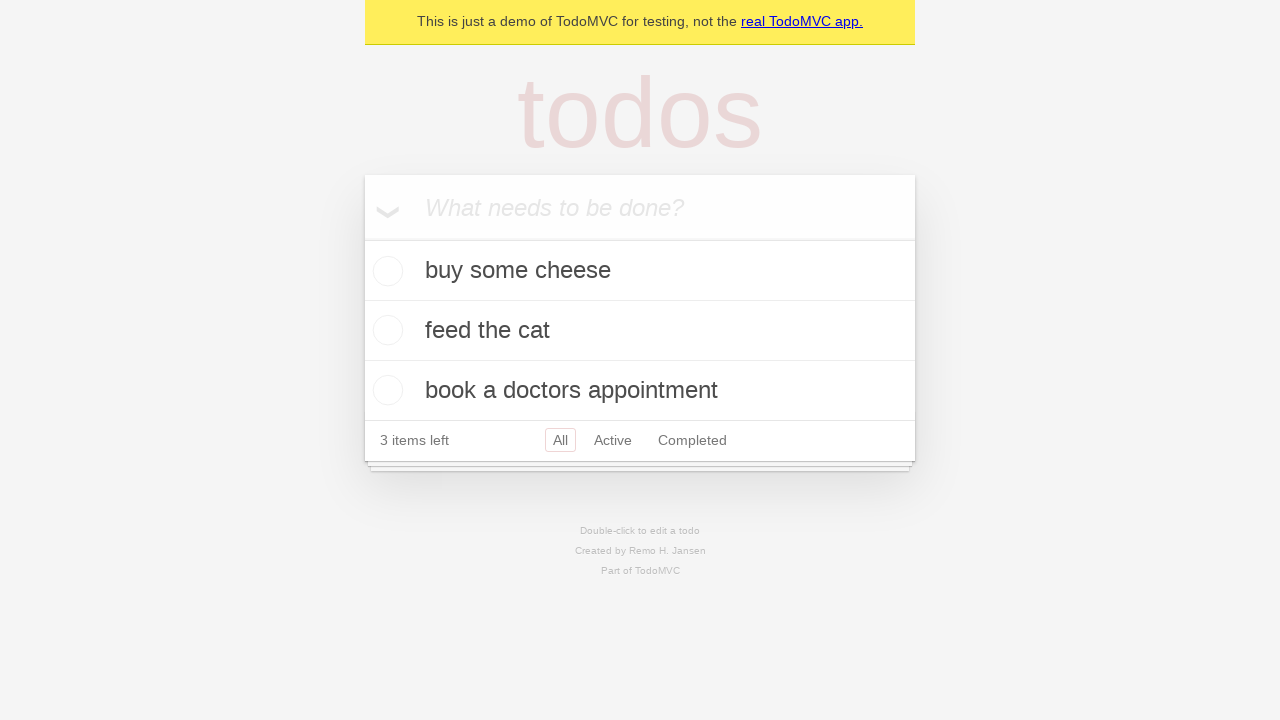

Waited for all 3 todo items to appear
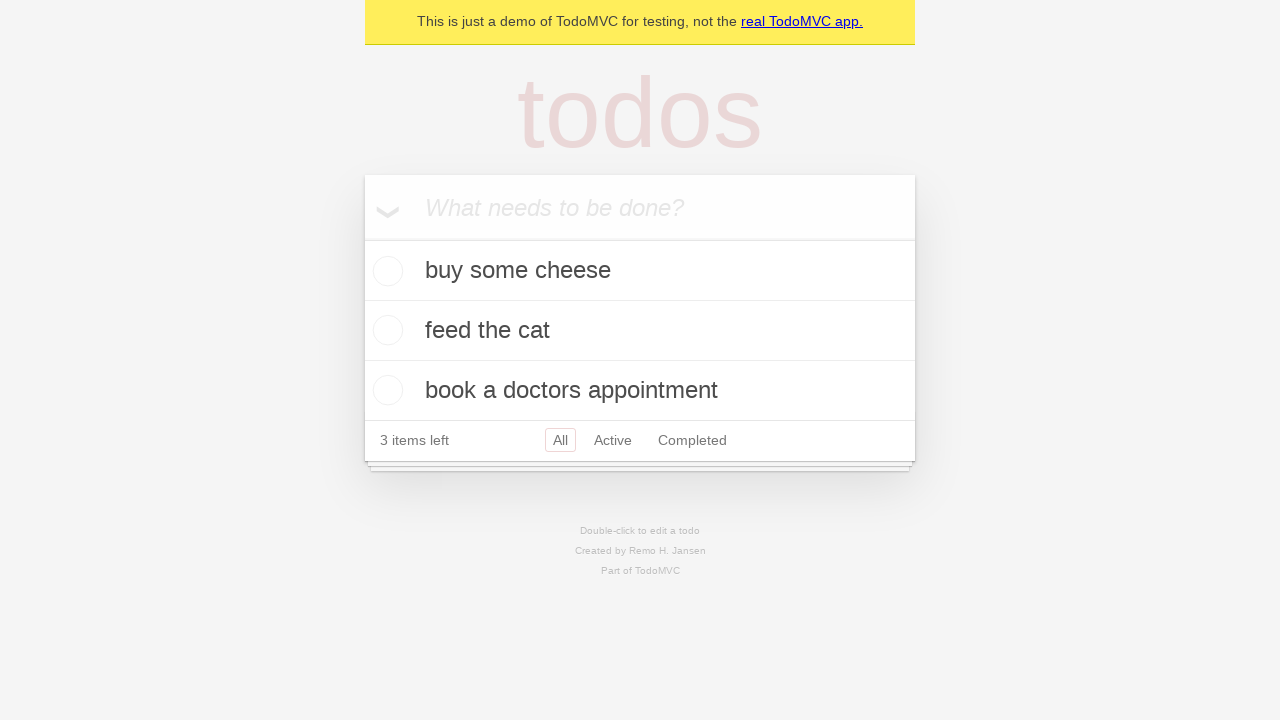

Double-clicked second todo item to enter edit mode at (640, 331) on internal:testid=[data-testid="todo-item"s] >> nth=1
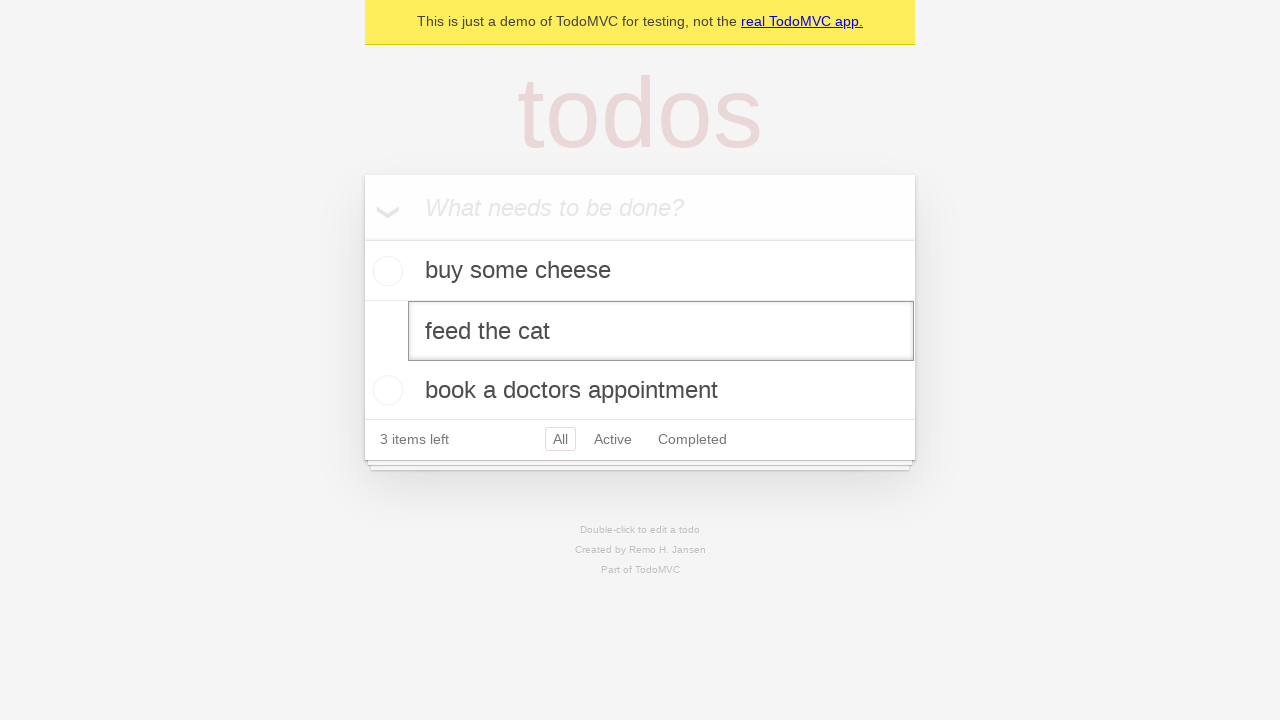

Filled edit field with text containing leading and trailing whitespace on internal:testid=[data-testid="todo-item"s] >> nth=1 >> internal:role=textbox[nam
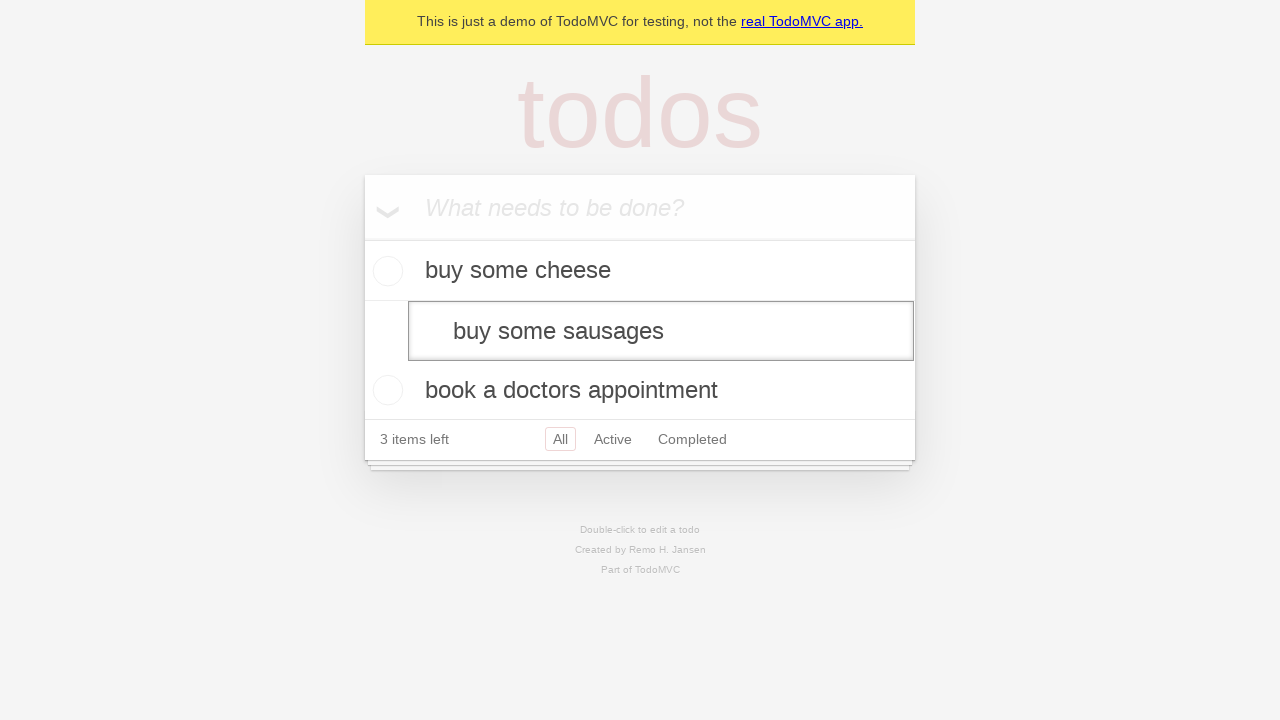

Pressed Enter to confirm edit and verify text is trimmed on internal:testid=[data-testid="todo-item"s] >> nth=1 >> internal:role=textbox[nam
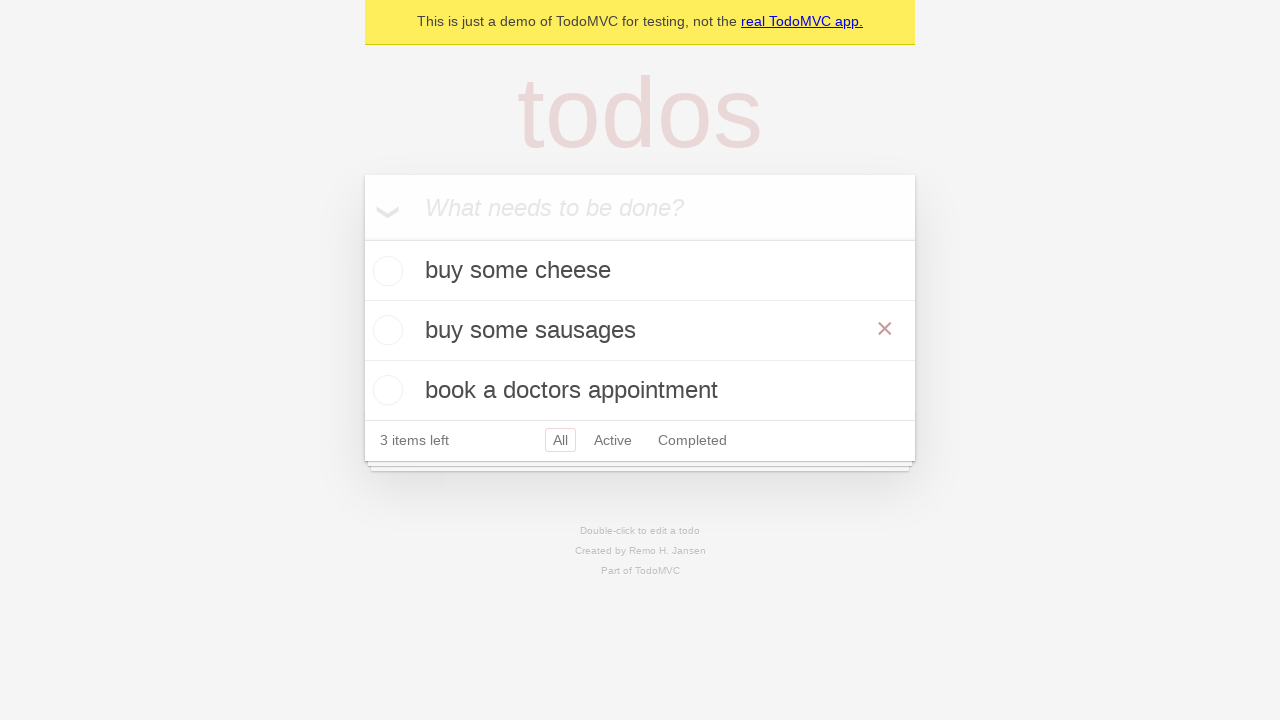

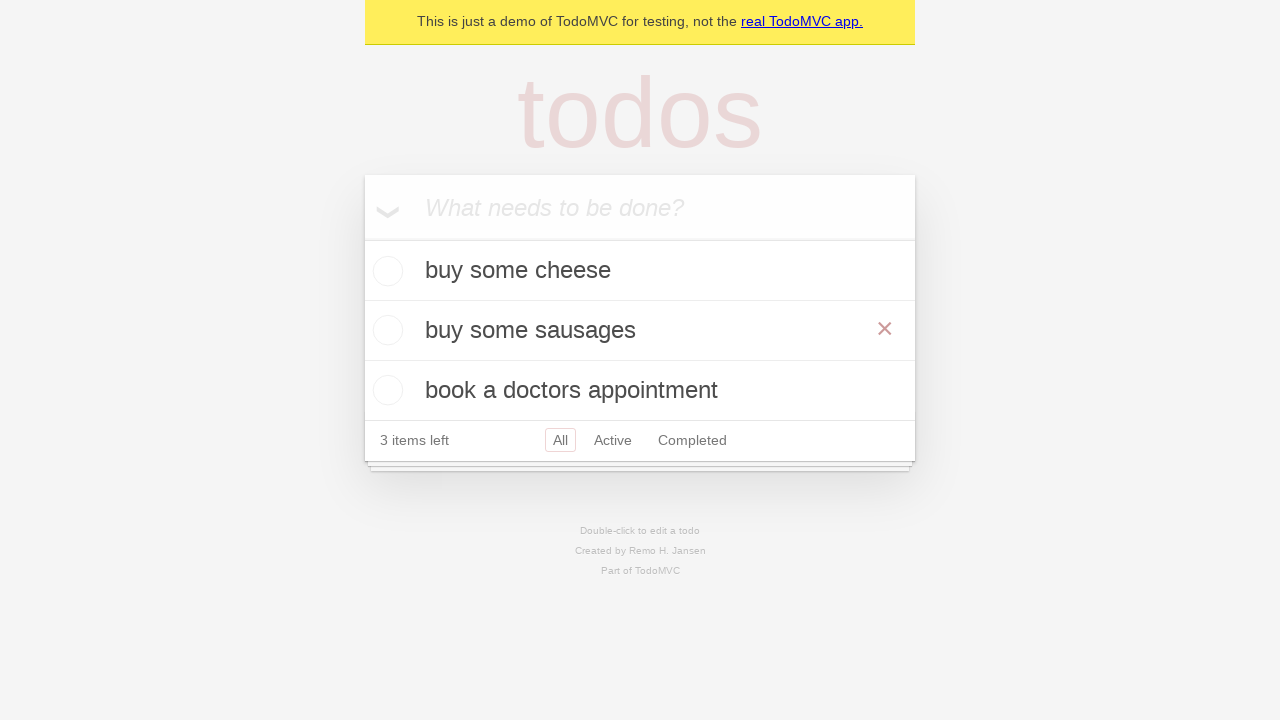